Verifies the steer page loads and displays the expected textarea element

Starting URL: https://neuronpedia.org/gemma-scope#steer

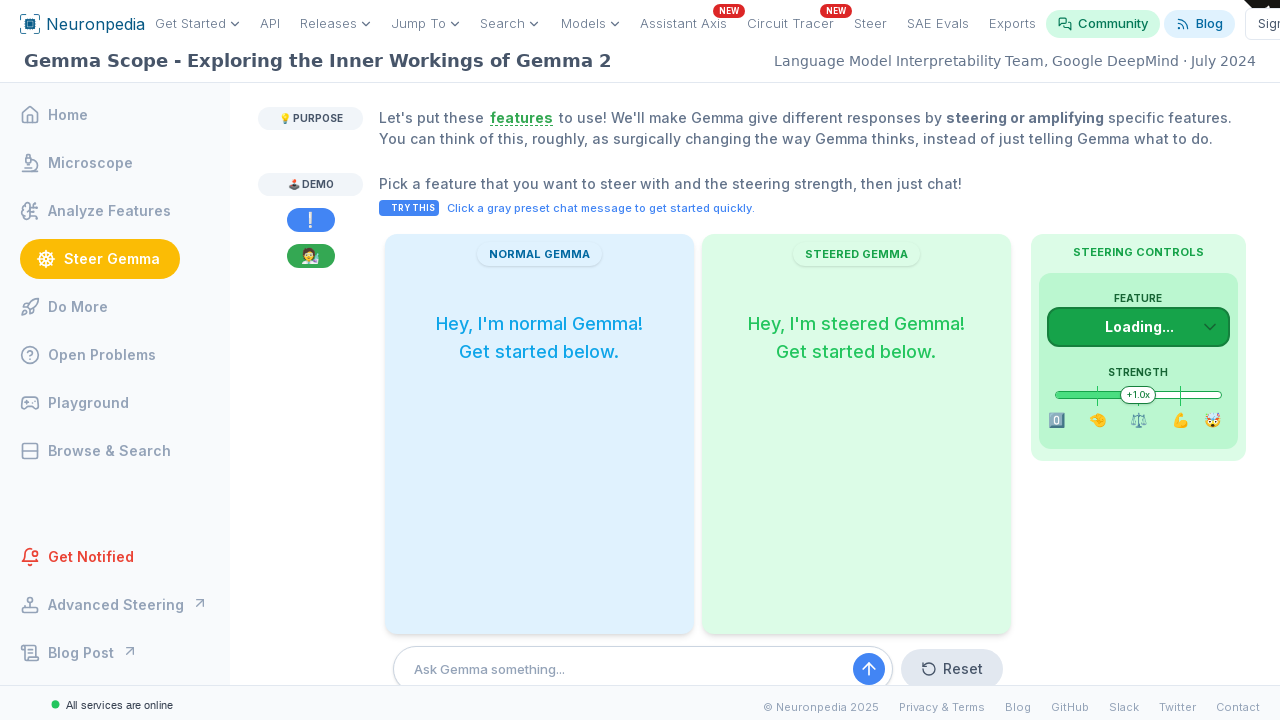

Navigated to steer page at https://neuronpedia.org/gemma-scope#steer
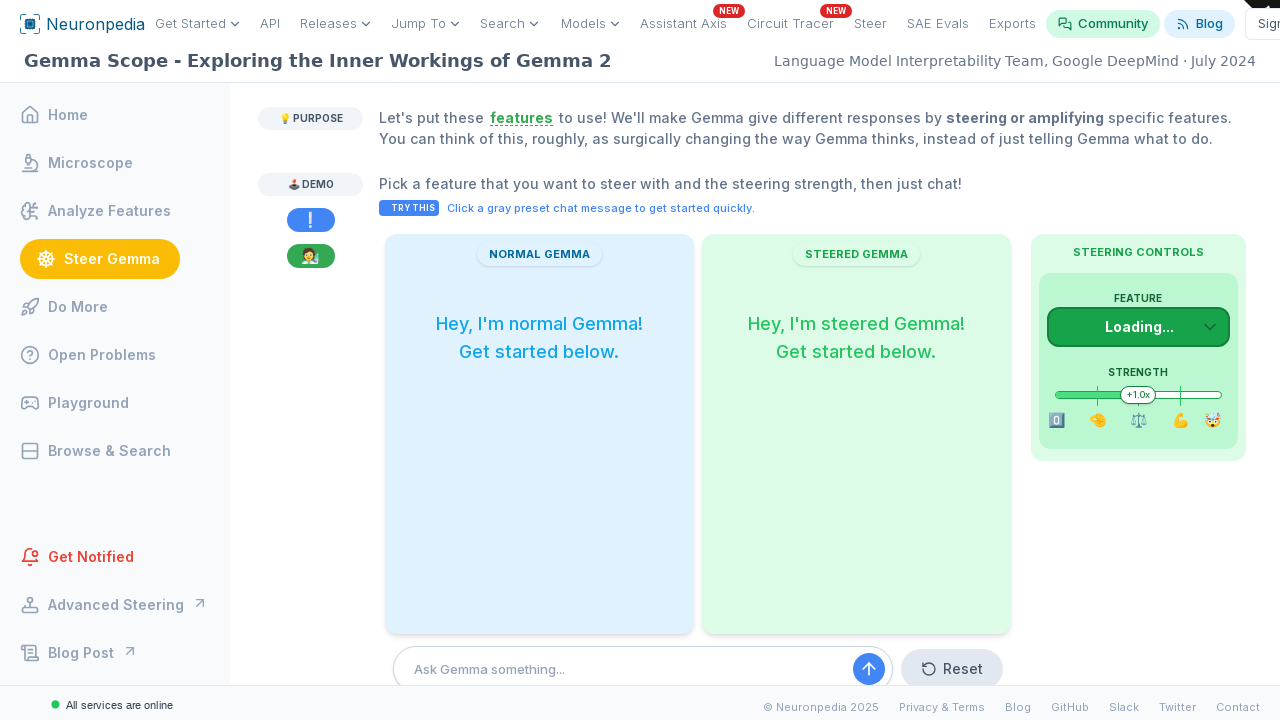

Verified textarea element with name "Let's put these features to use" is visible
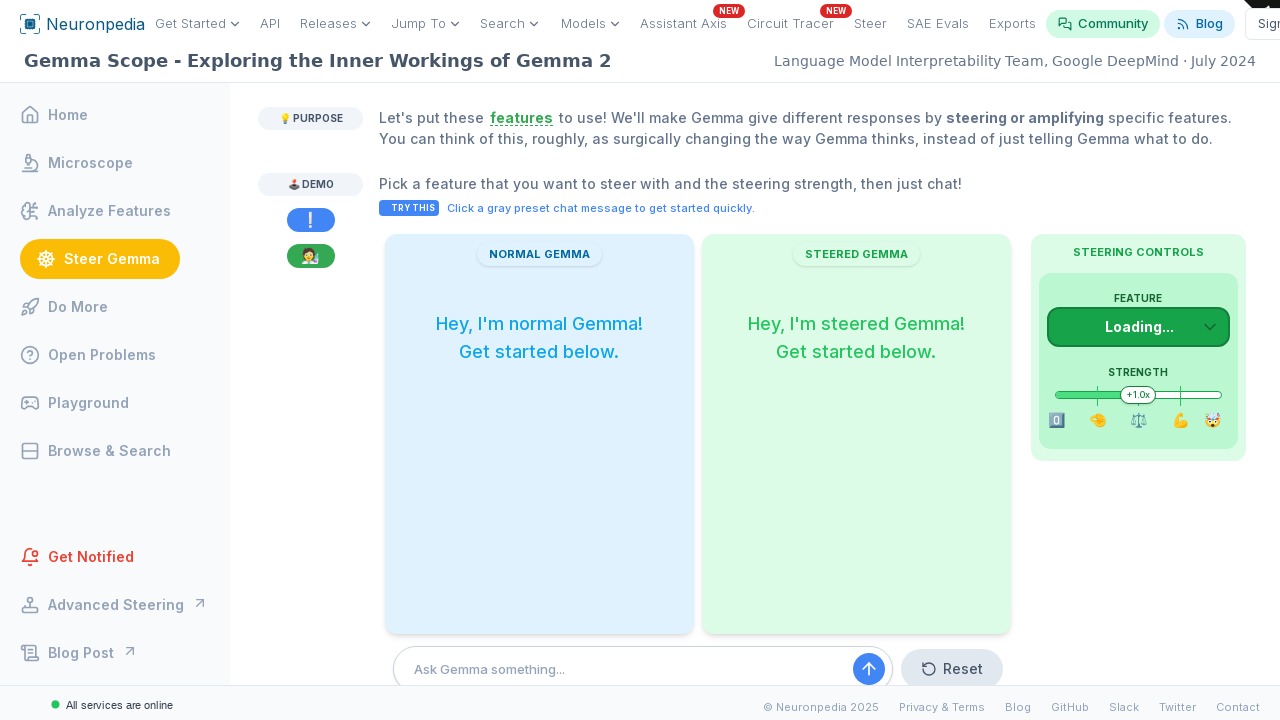

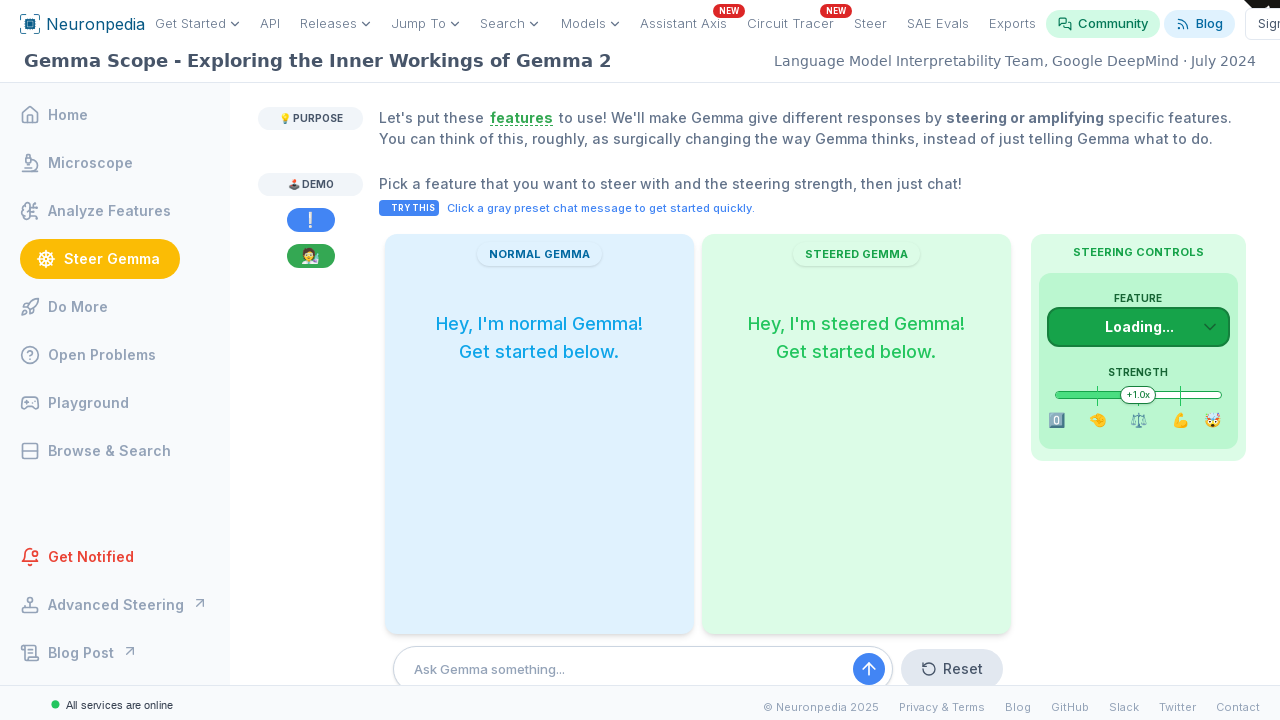